Tests double-click functionality on w3schools' tryit page by entering text in a field and double-clicking a "Copy Text" button to trigger the ondblclick event.

Starting URL: https://www.w3schools.com/tags/tryit.asp?filename=tryhtml5_ev_ondblclick3

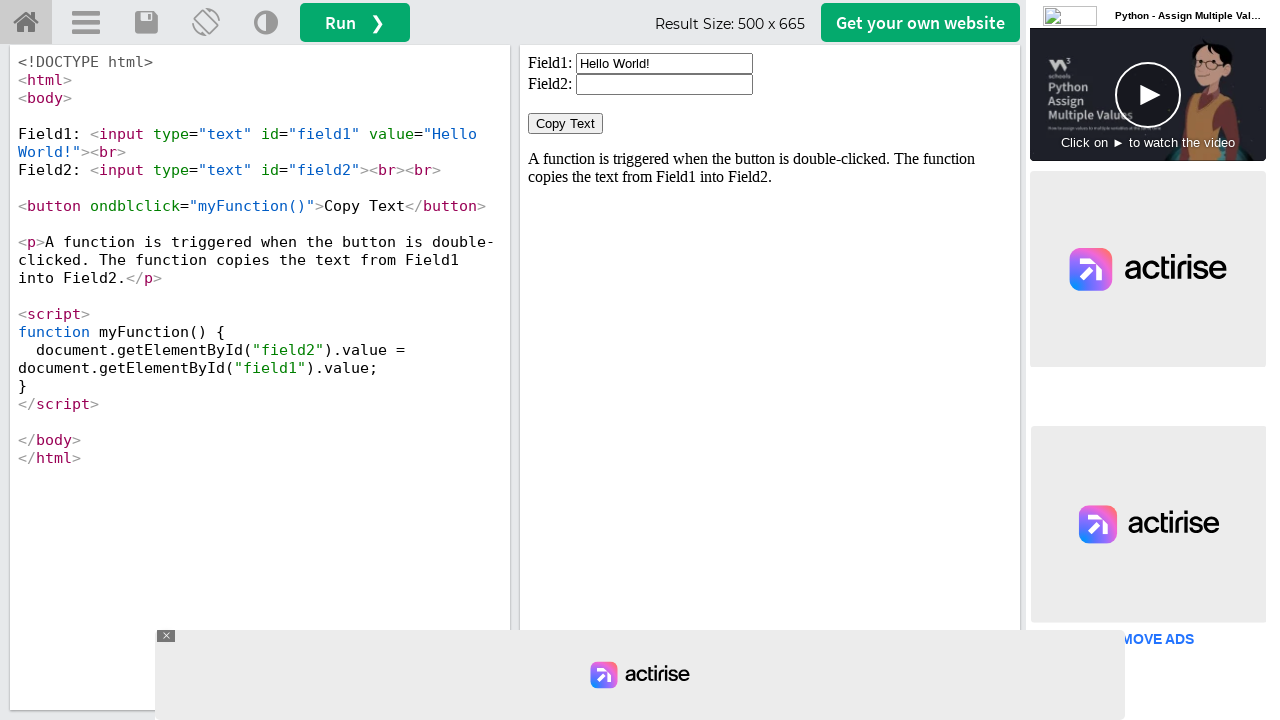

Located the iframeResult frame
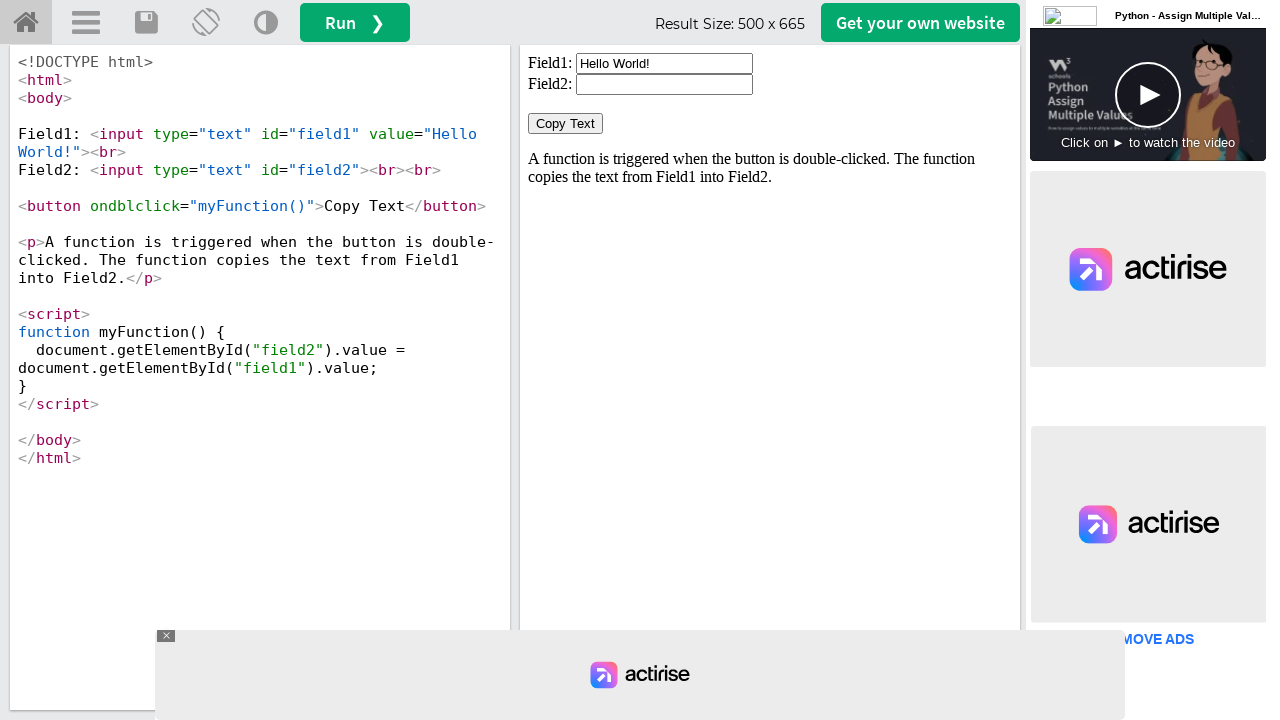

Cleared the first input field on #iframeResult >> internal:control=enter-frame >> #field1
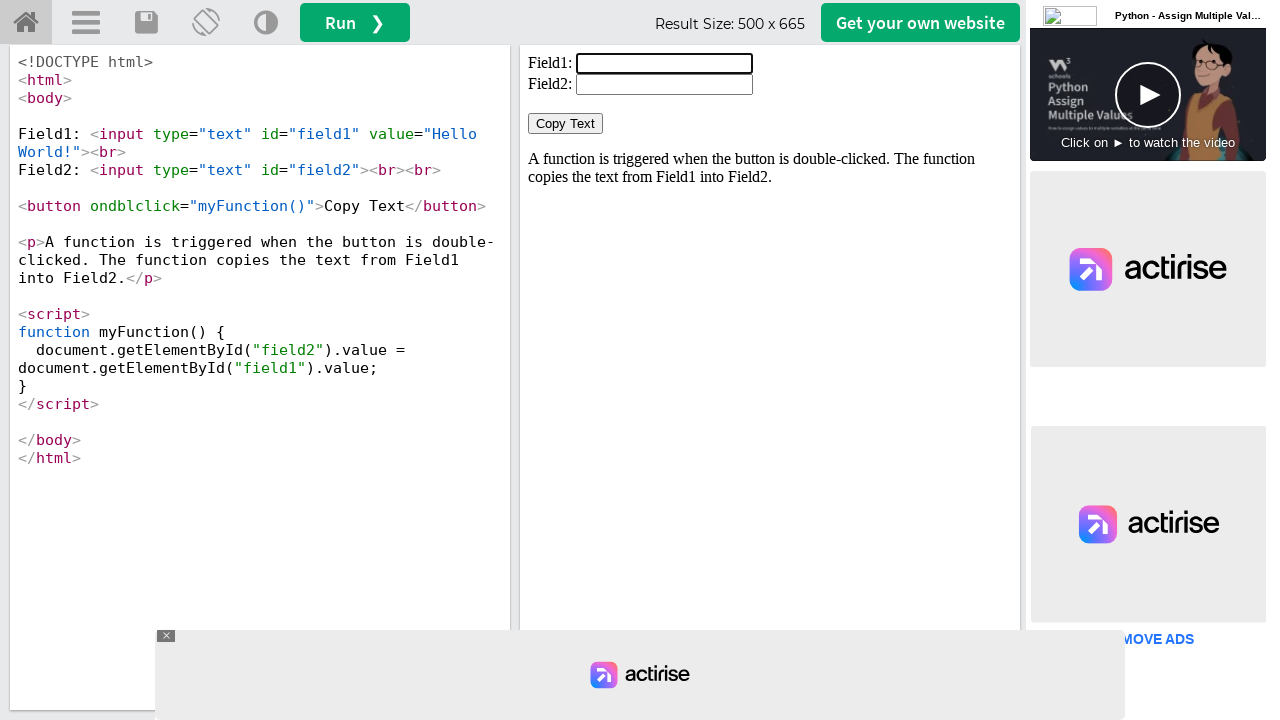

Filled the first input field with 'welcome to selenium' on #iframeResult >> internal:control=enter-frame >> #field1
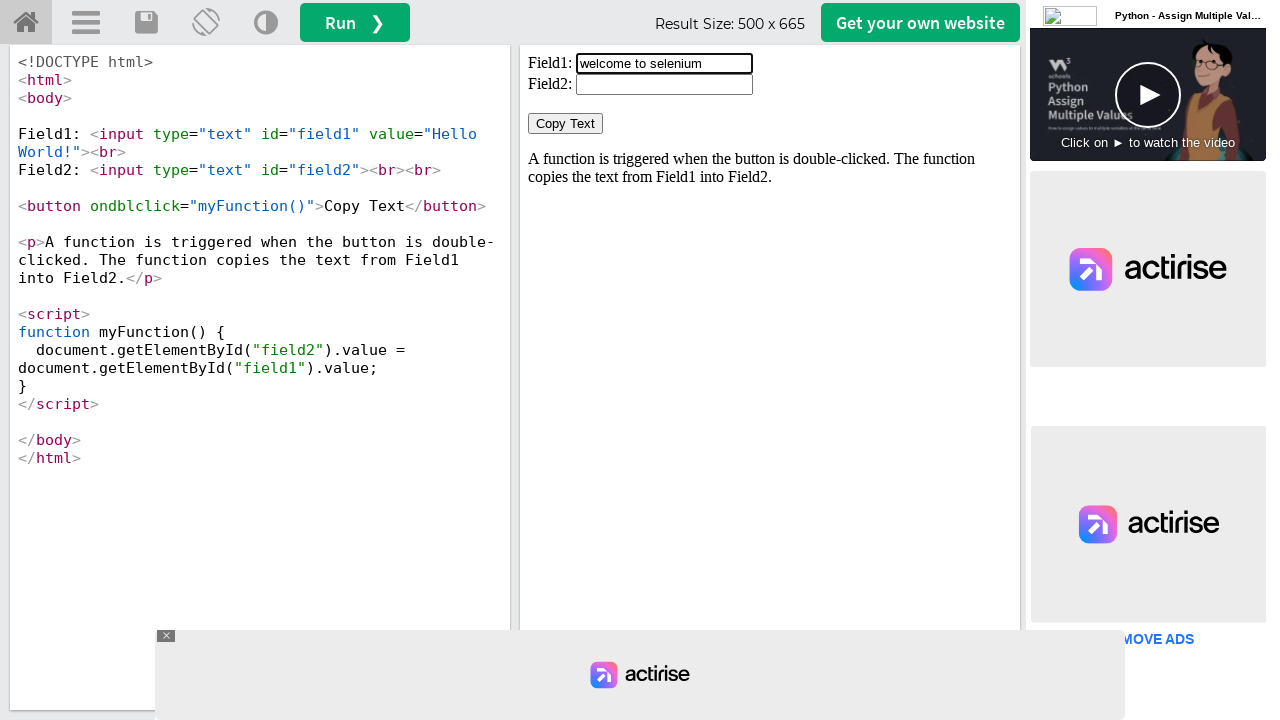

Double-clicked the 'Copy Text' button to trigger ondblclick event at (566, 124) on #iframeResult >> internal:control=enter-frame >> xpath=//button[text()='Copy Tex
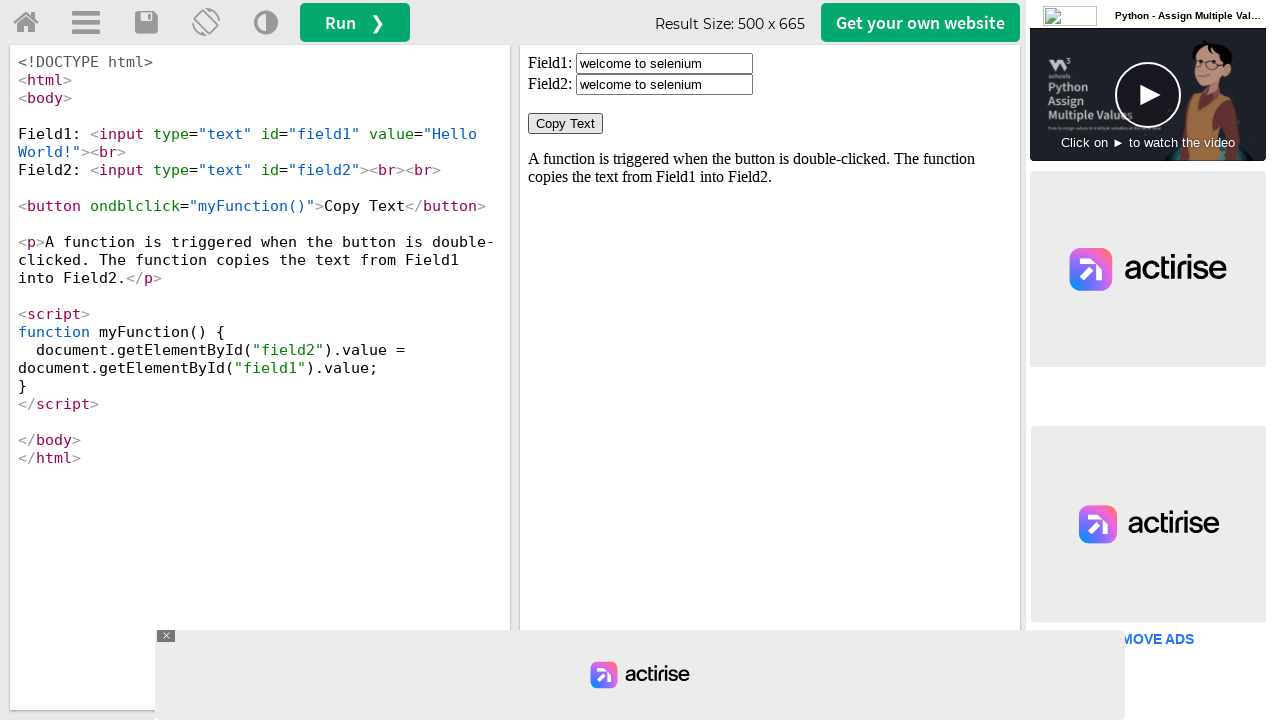

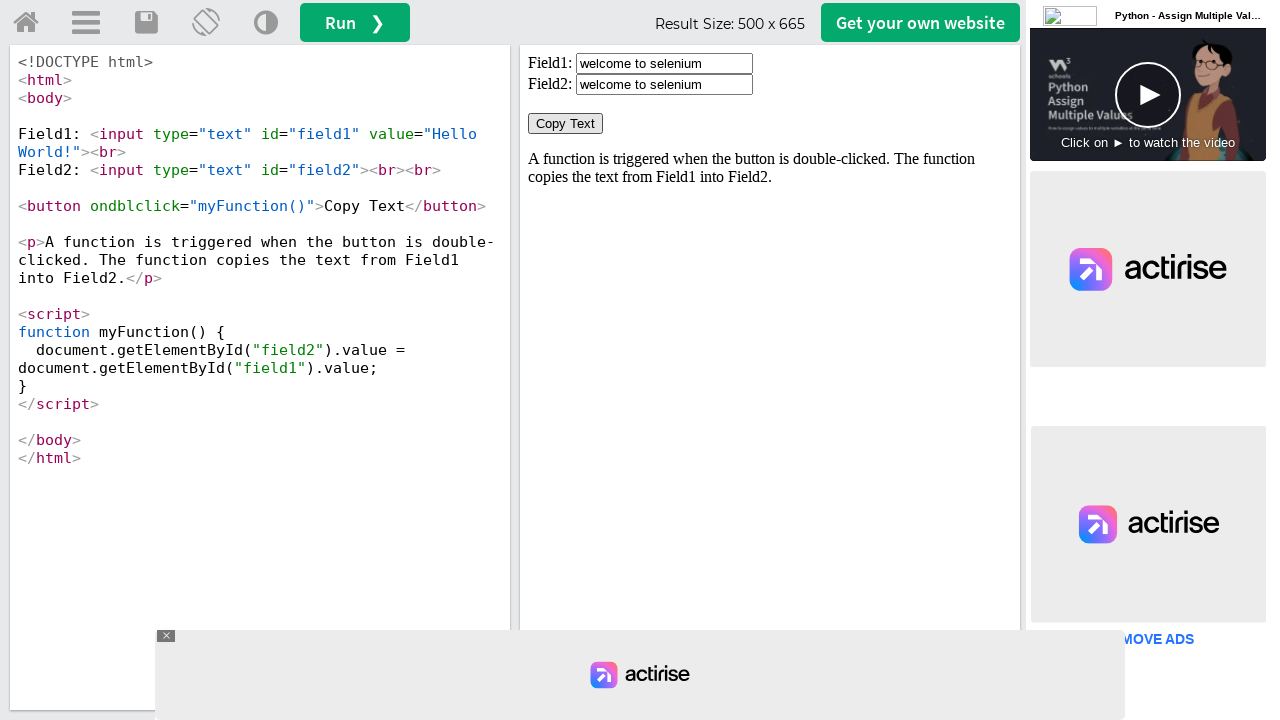